Tests JavaScript alert handling by clicking a button to trigger an alert and accepting it

Starting URL: https://the-internet.herokuapp.com/javascript_alerts

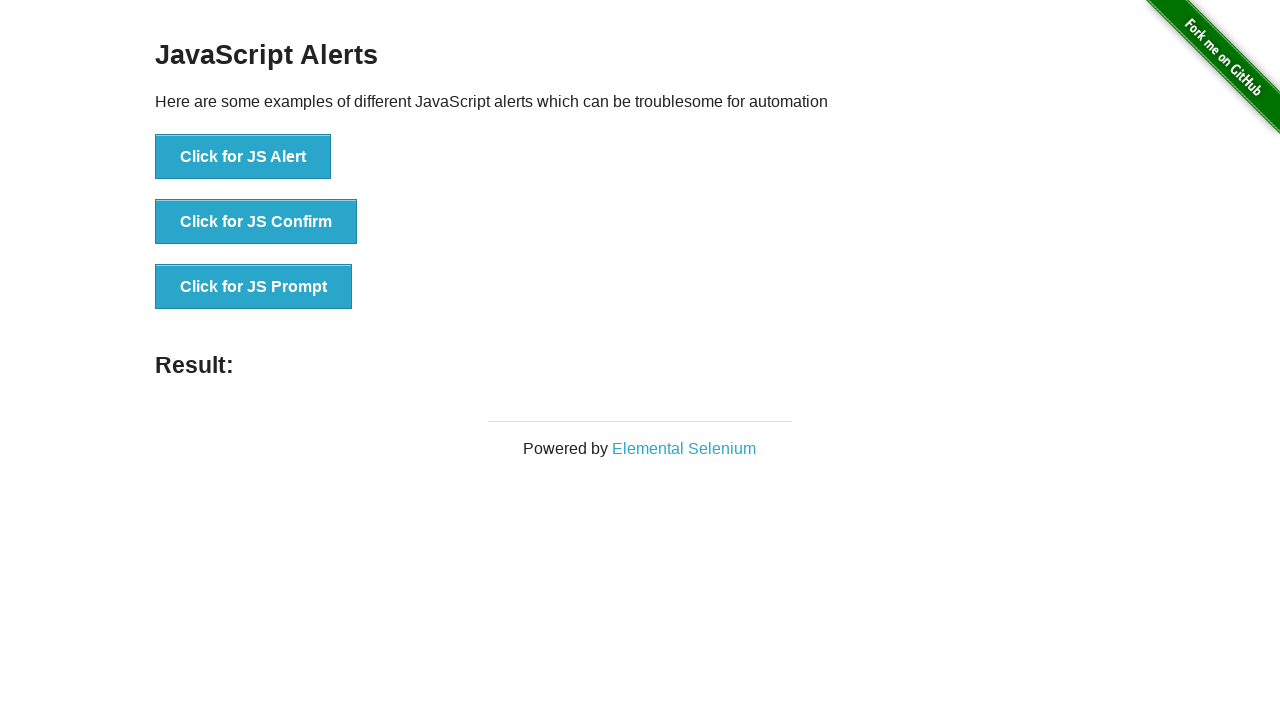

Clicked button to trigger JavaScript alert at (243, 157) on xpath=//button[text()='Click for JS Alert']
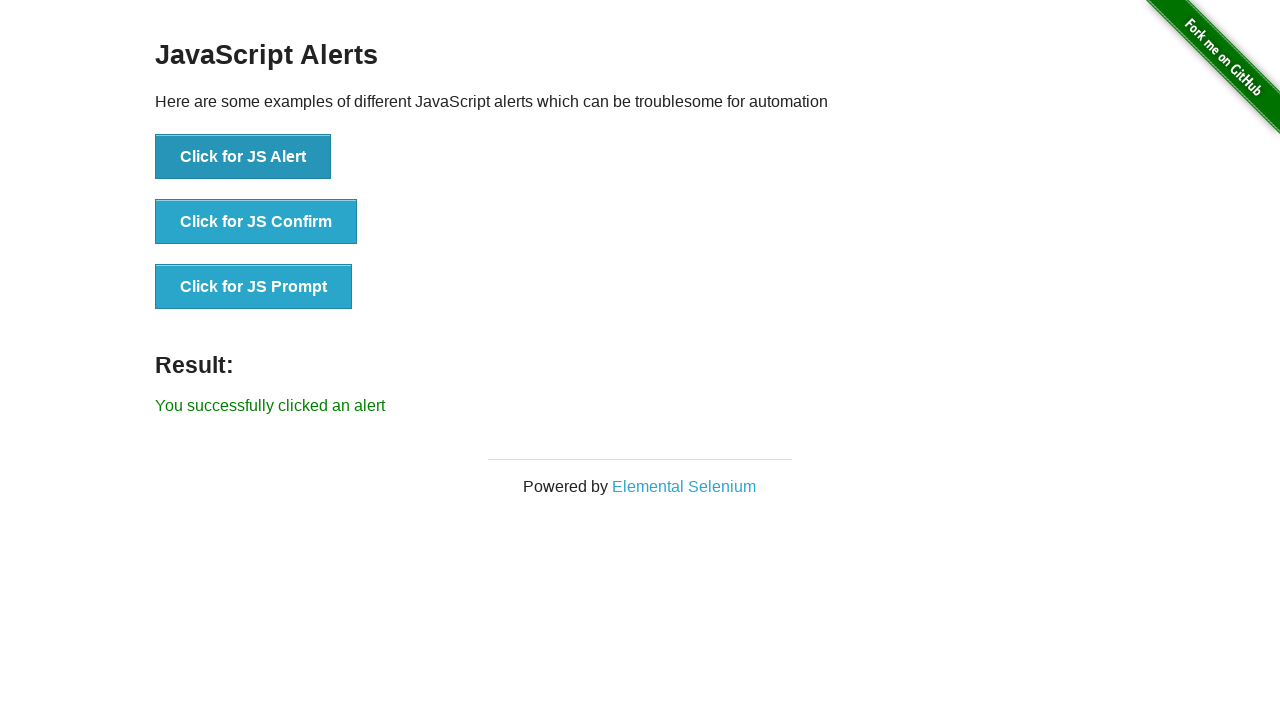

Set up dialog handler to accept JavaScript alert
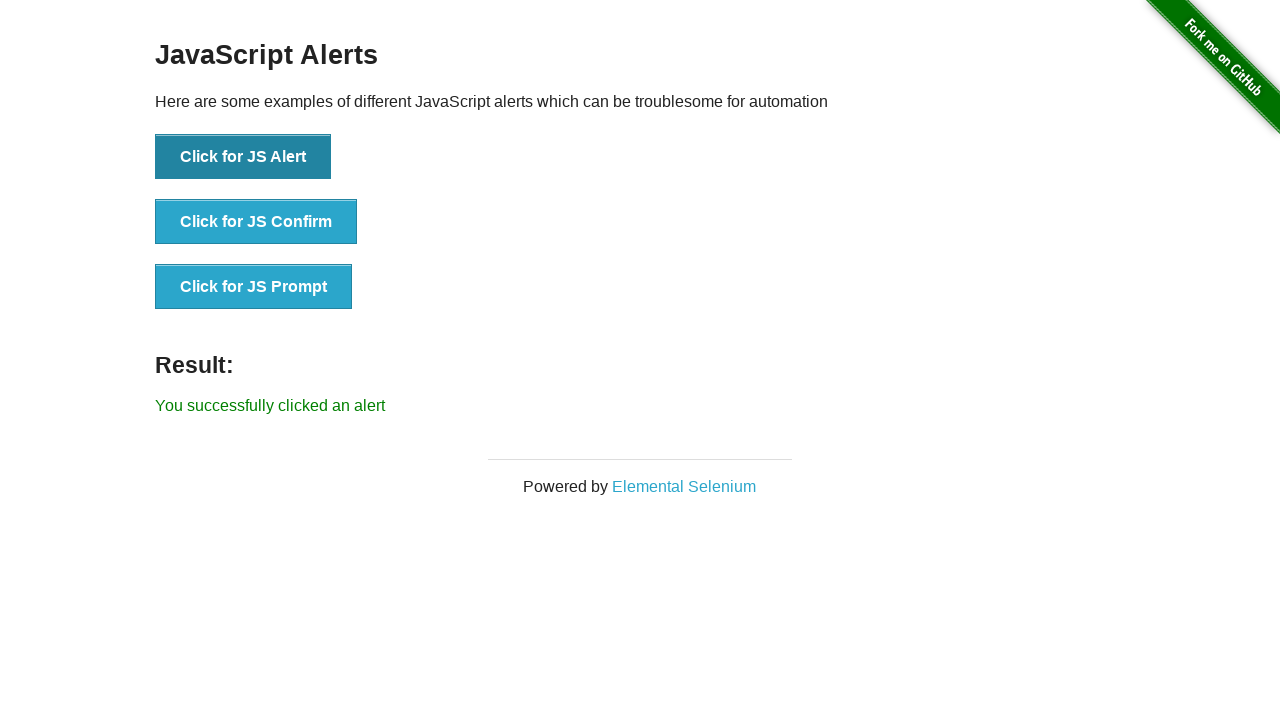

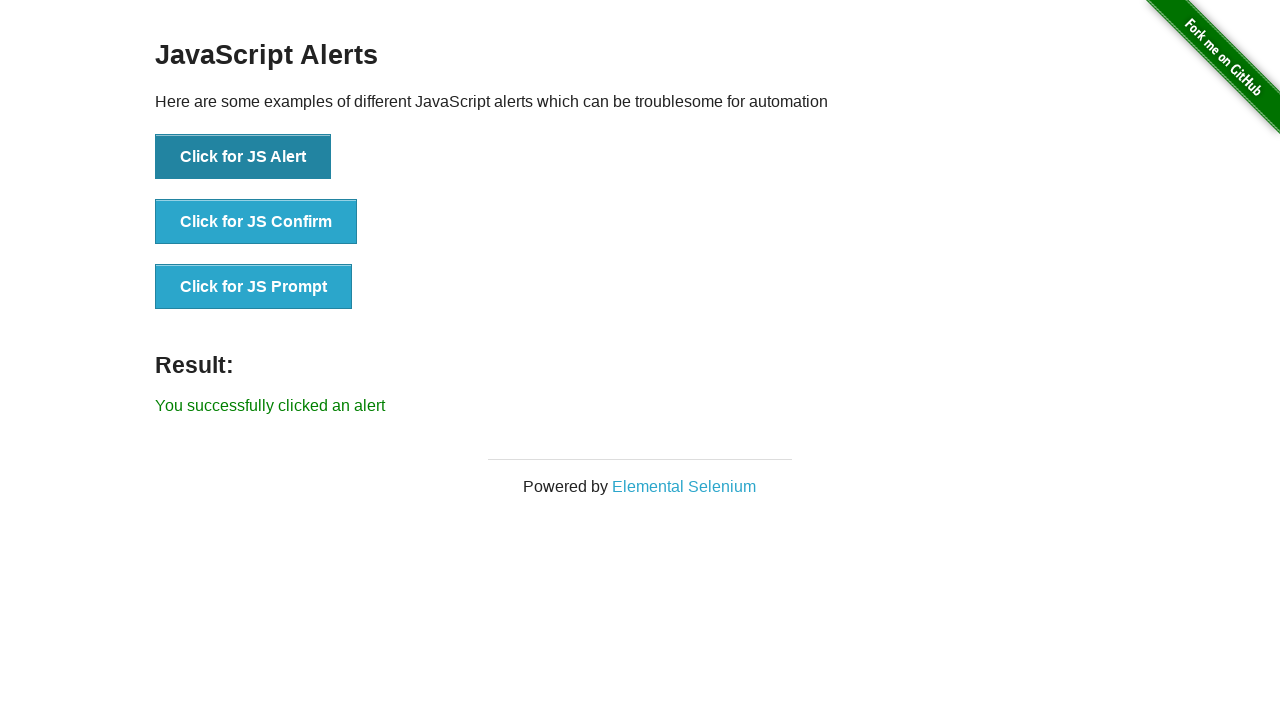